Tests that new todo items are appended to the bottom of the list by creating 3 items and verifying the count.

Starting URL: https://demo.playwright.dev/todomvc

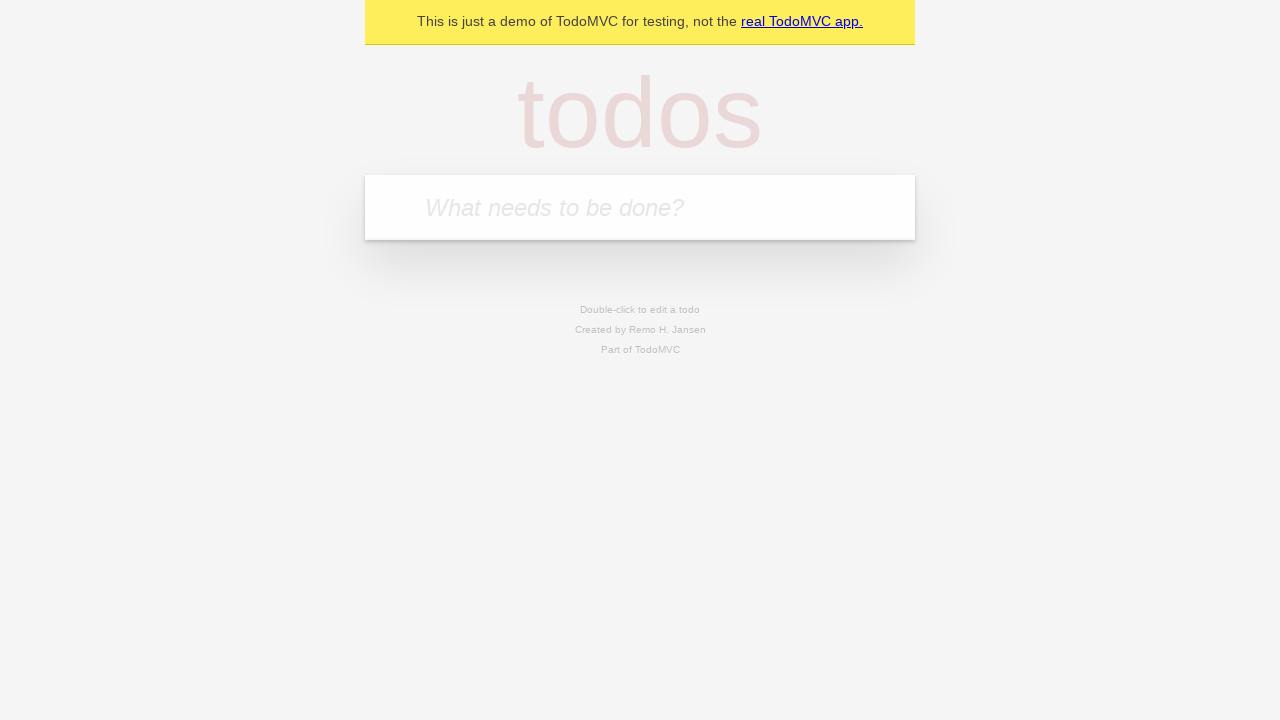

Filled todo input with 'buy some cheese' on internal:attr=[placeholder="What needs to be done?"i]
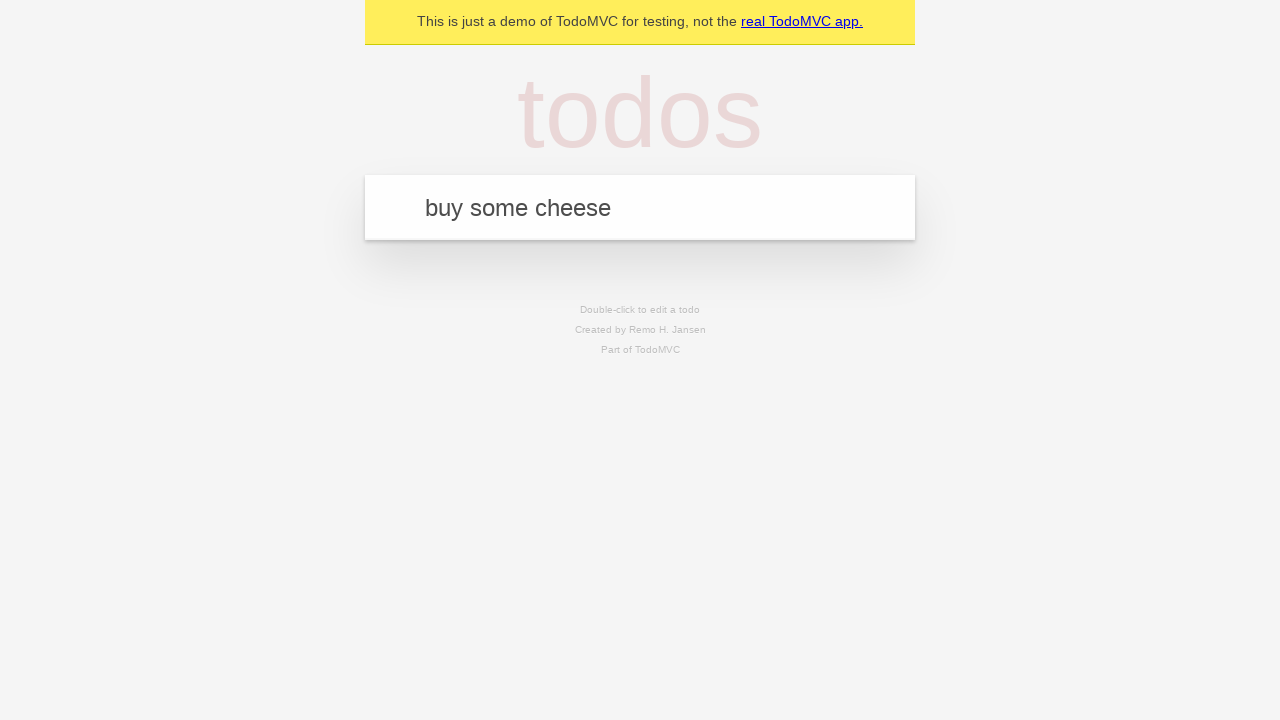

Pressed Enter to add first todo item on internal:attr=[placeholder="What needs to be done?"i]
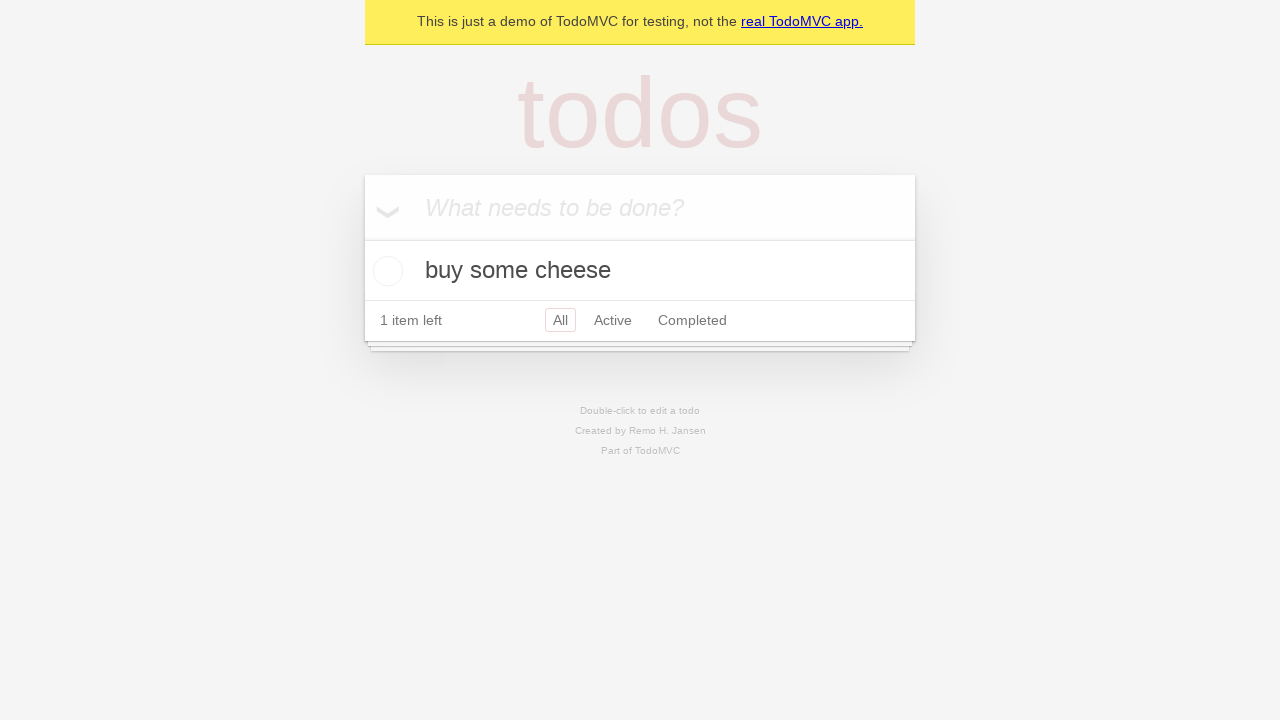

Filled todo input with 'feed the cat' on internal:attr=[placeholder="What needs to be done?"i]
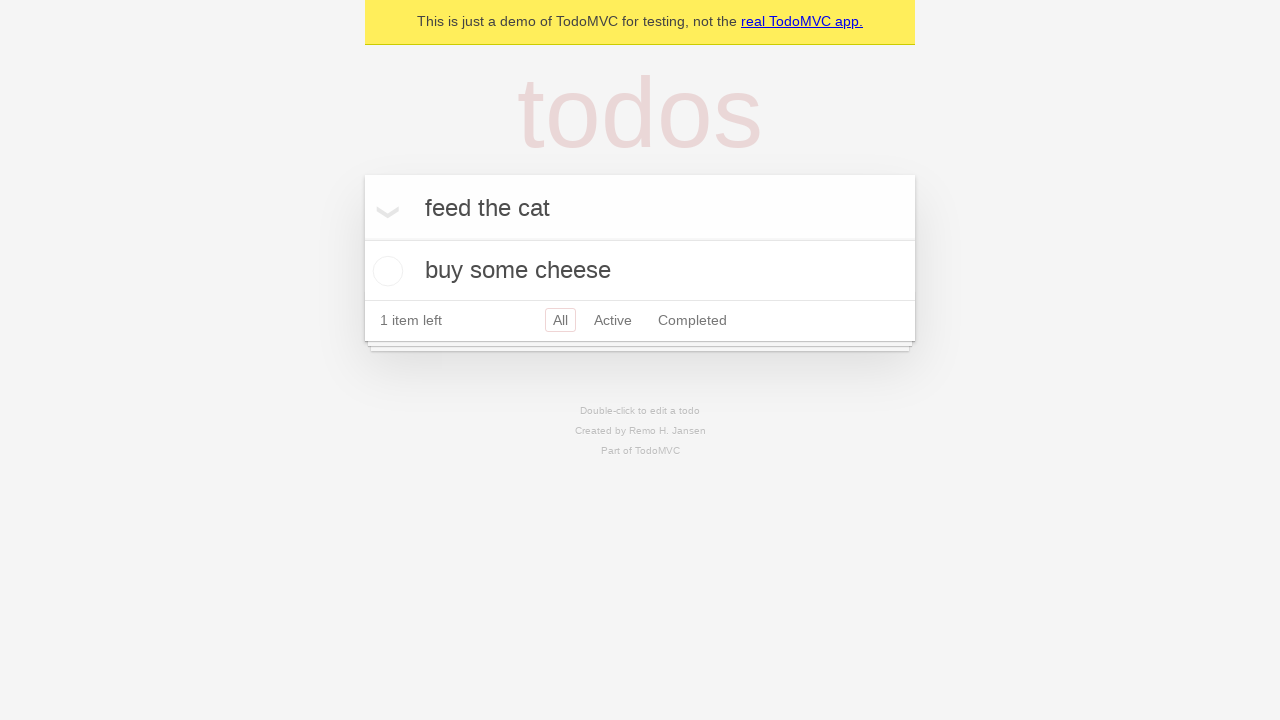

Pressed Enter to add second todo item on internal:attr=[placeholder="What needs to be done?"i]
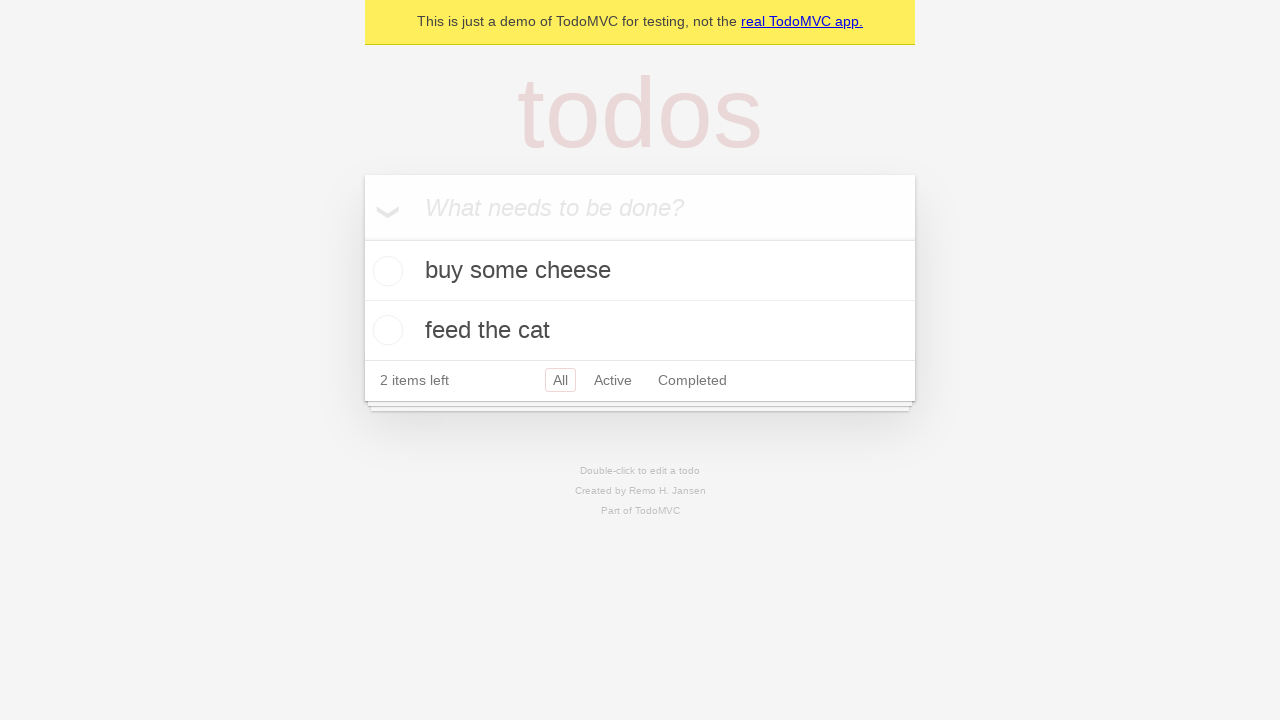

Filled todo input with 'book a doctors appointment' on internal:attr=[placeholder="What needs to be done?"i]
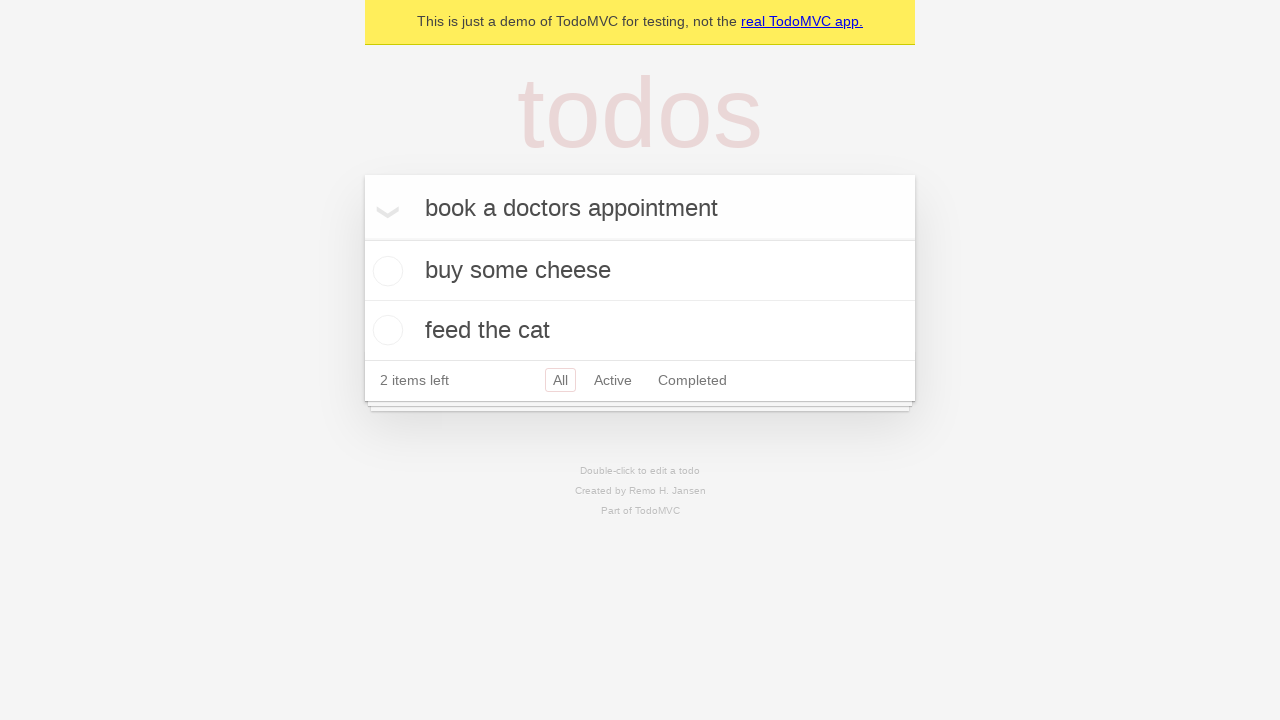

Pressed Enter to add third todo item on internal:attr=[placeholder="What needs to be done?"i]
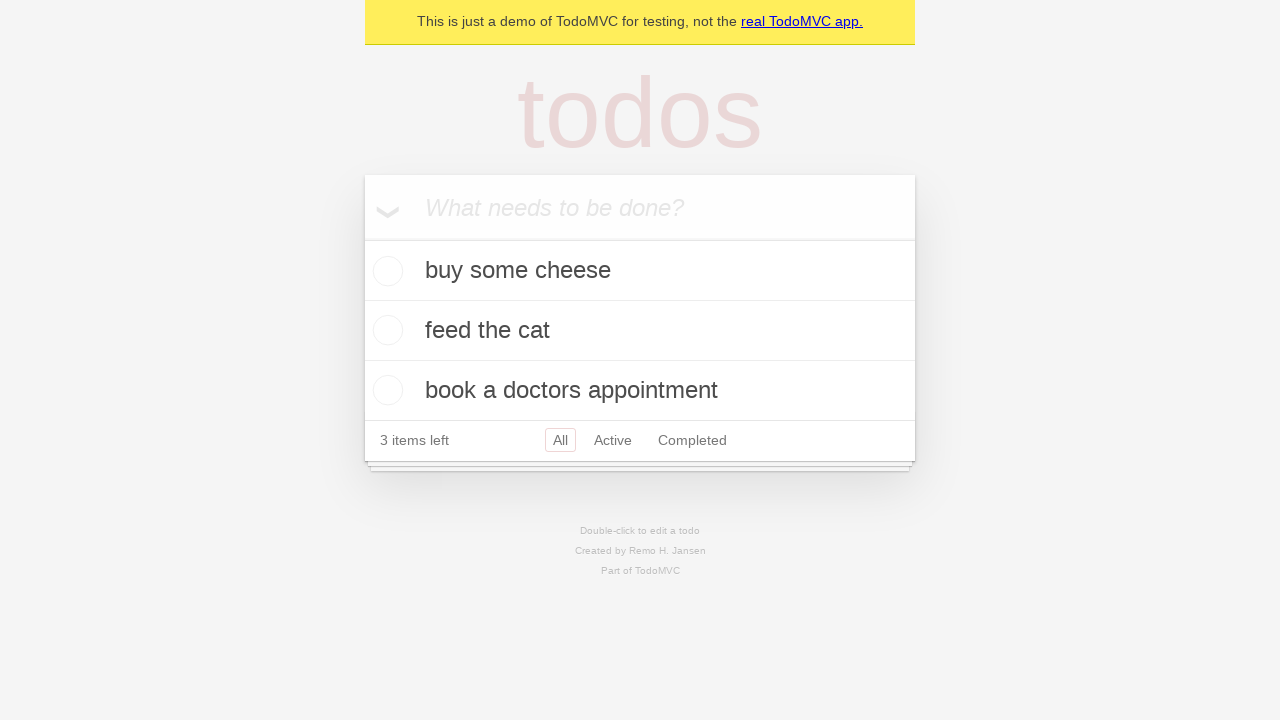

Verified all 3 todo items were added - '3 items left' counter visible
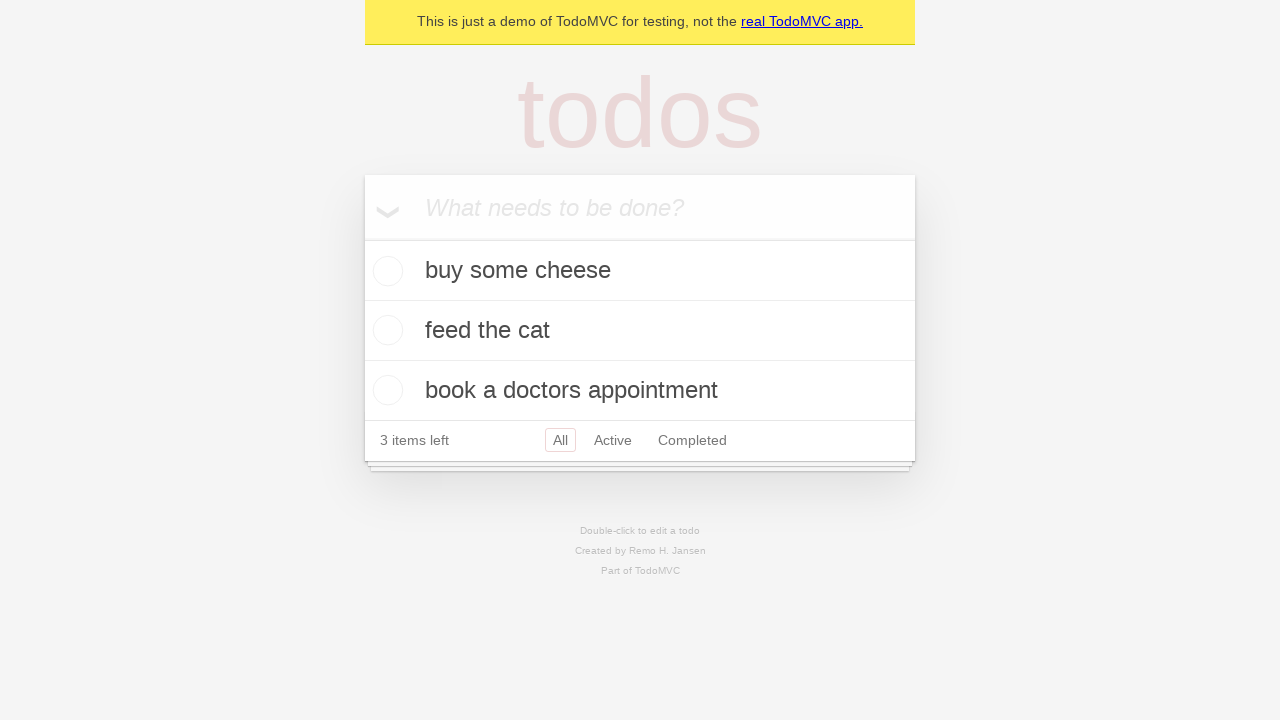

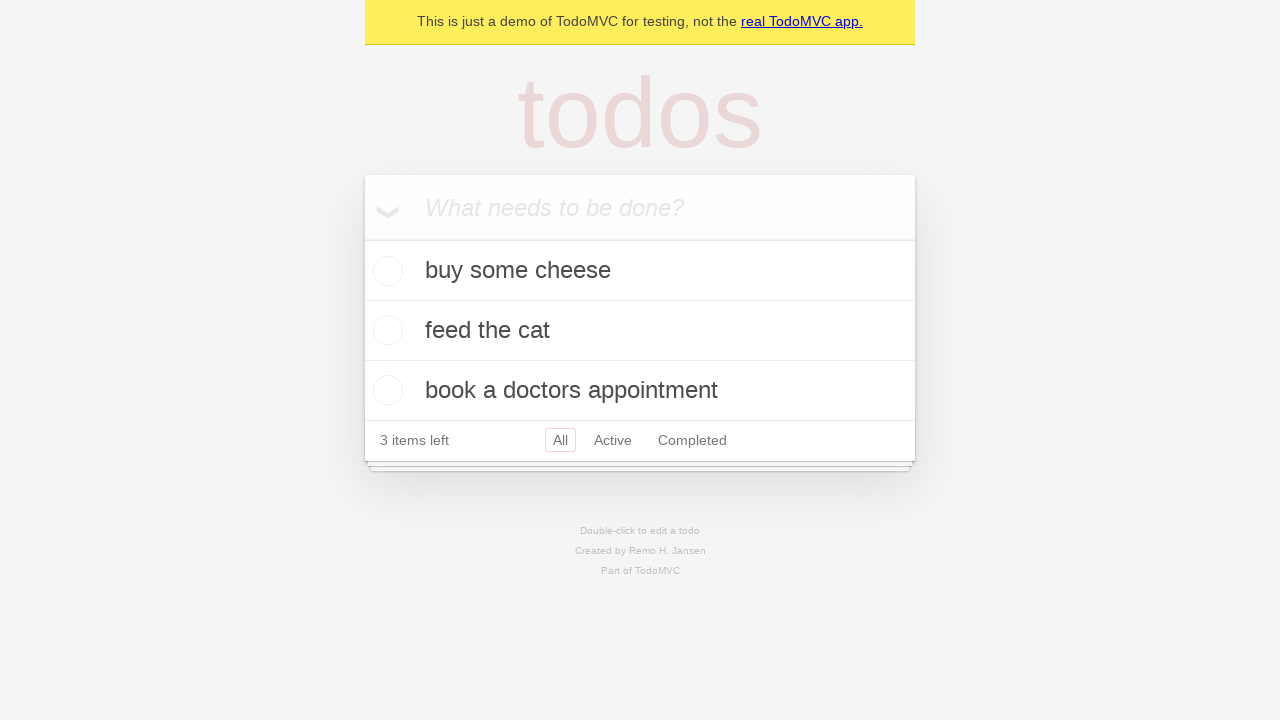